Tests login page form elements by verifying presence of email input, password input, and login button, and testing form interactions.

Starting URL: https://axis6.app/auth/login

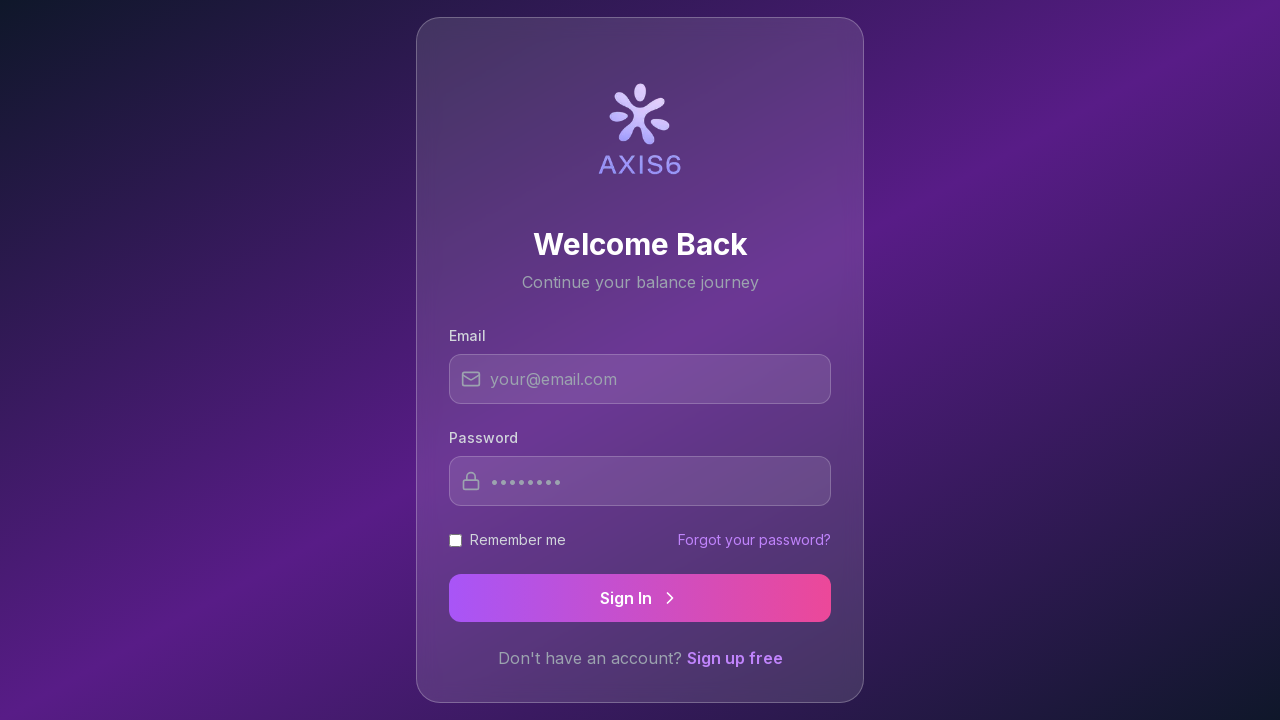

Waited for page to load (networkidle)
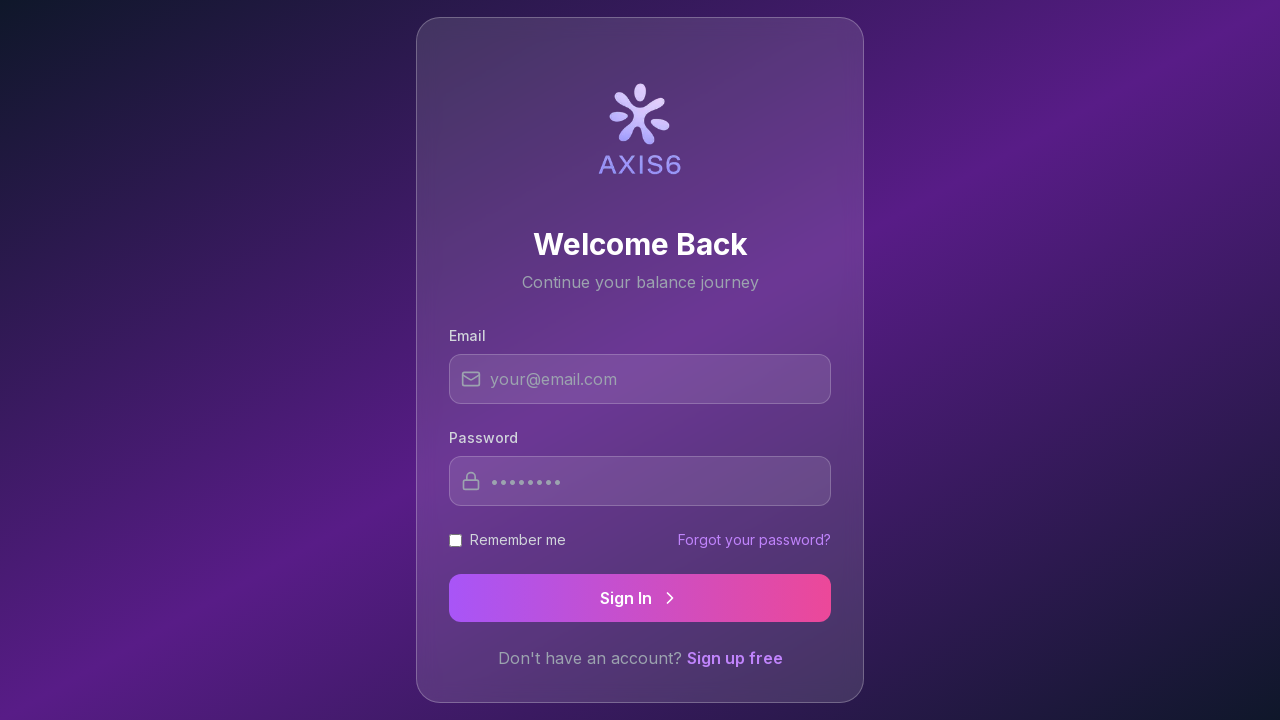

Located email input field
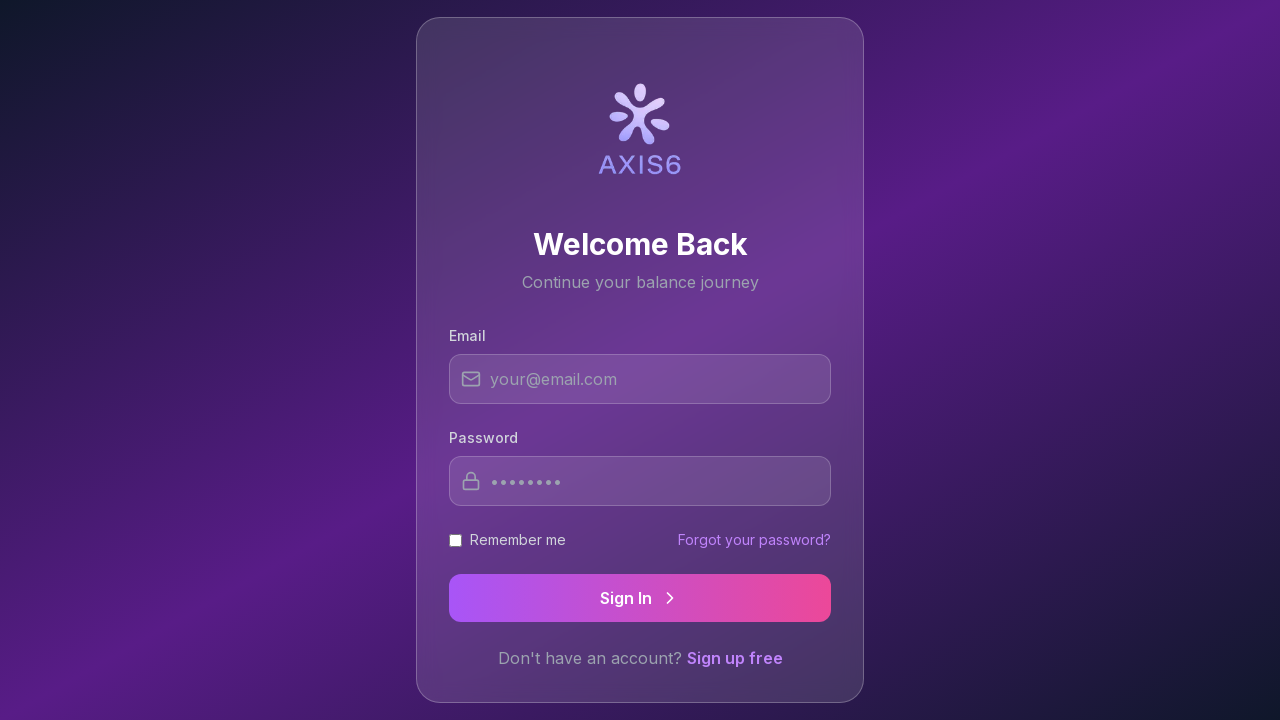

Located password input field
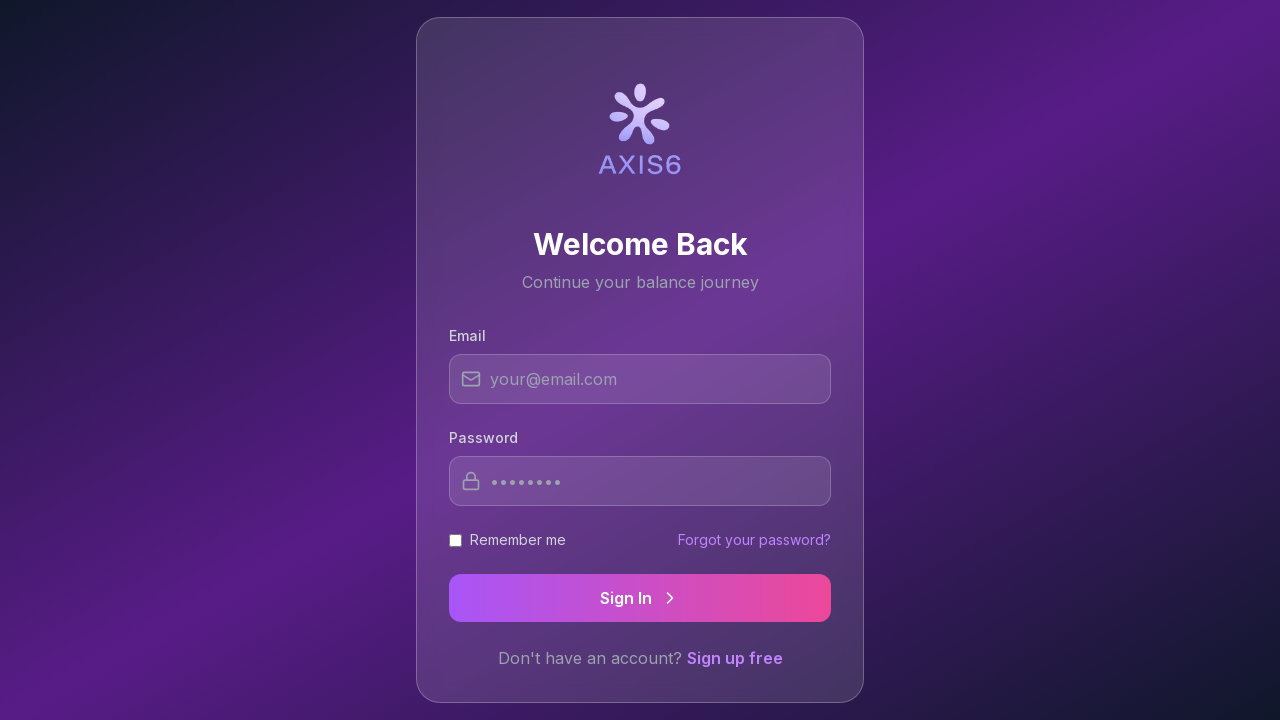

Located login button
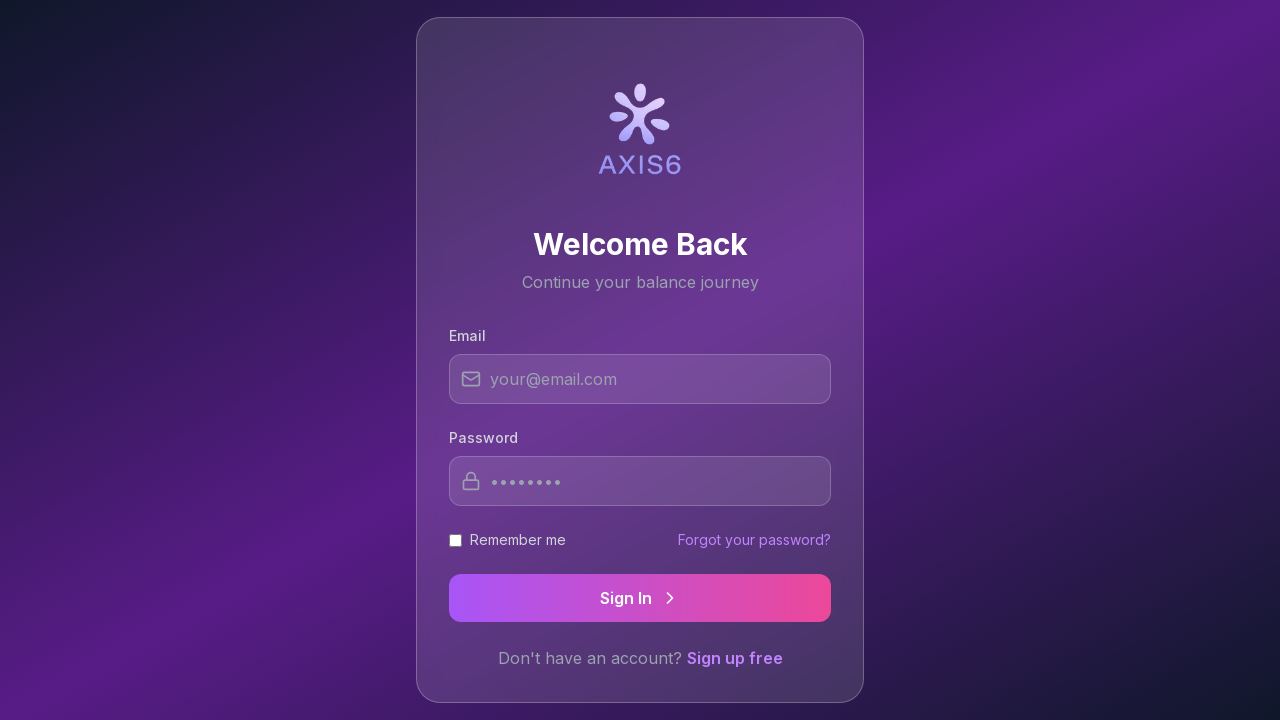

Clicked on email input field at (640, 379) on input[type="email"], input[name="email"] >> nth=0
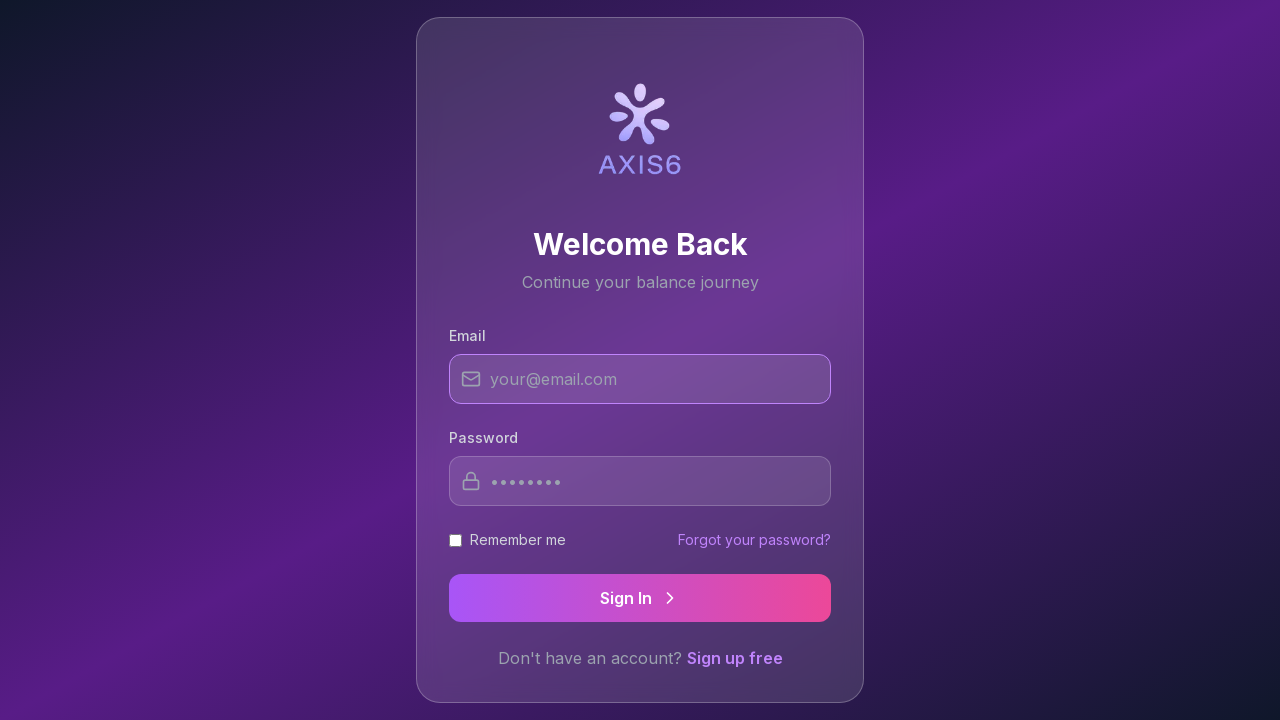

Clicked on password input field at (640, 481) on input[type="password"], input[name="password"] >> nth=0
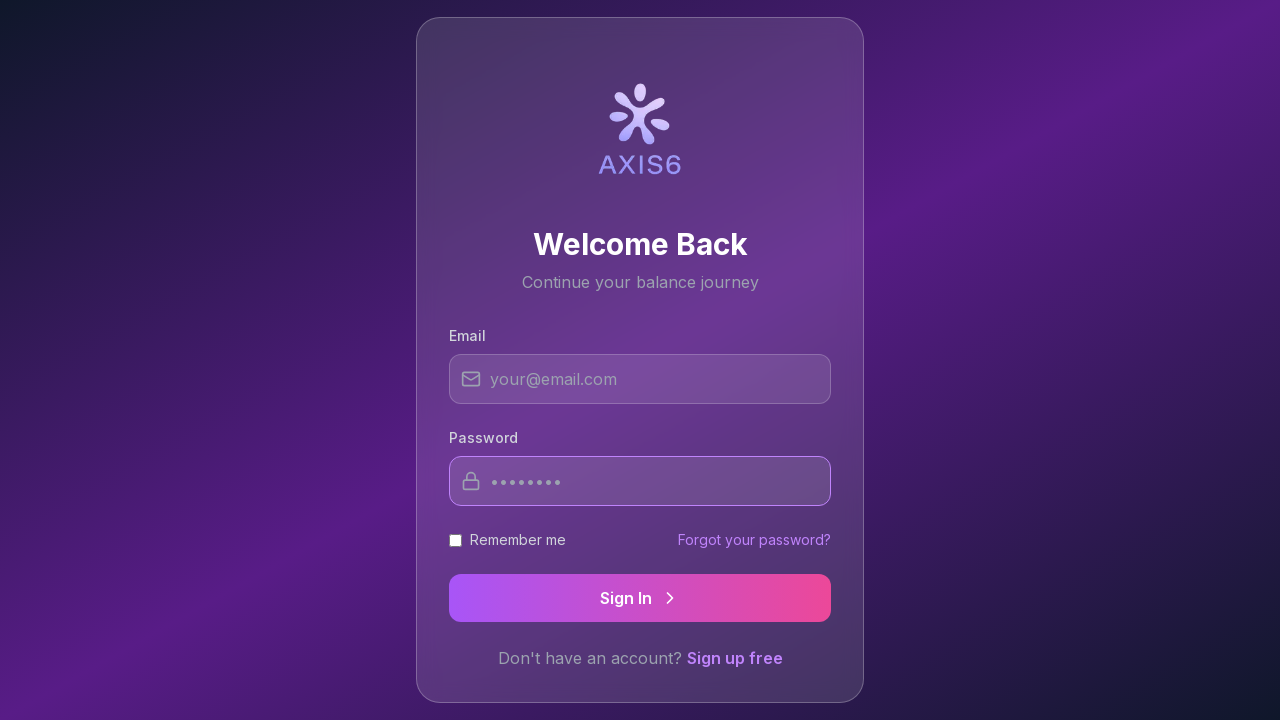

Located forgot password link
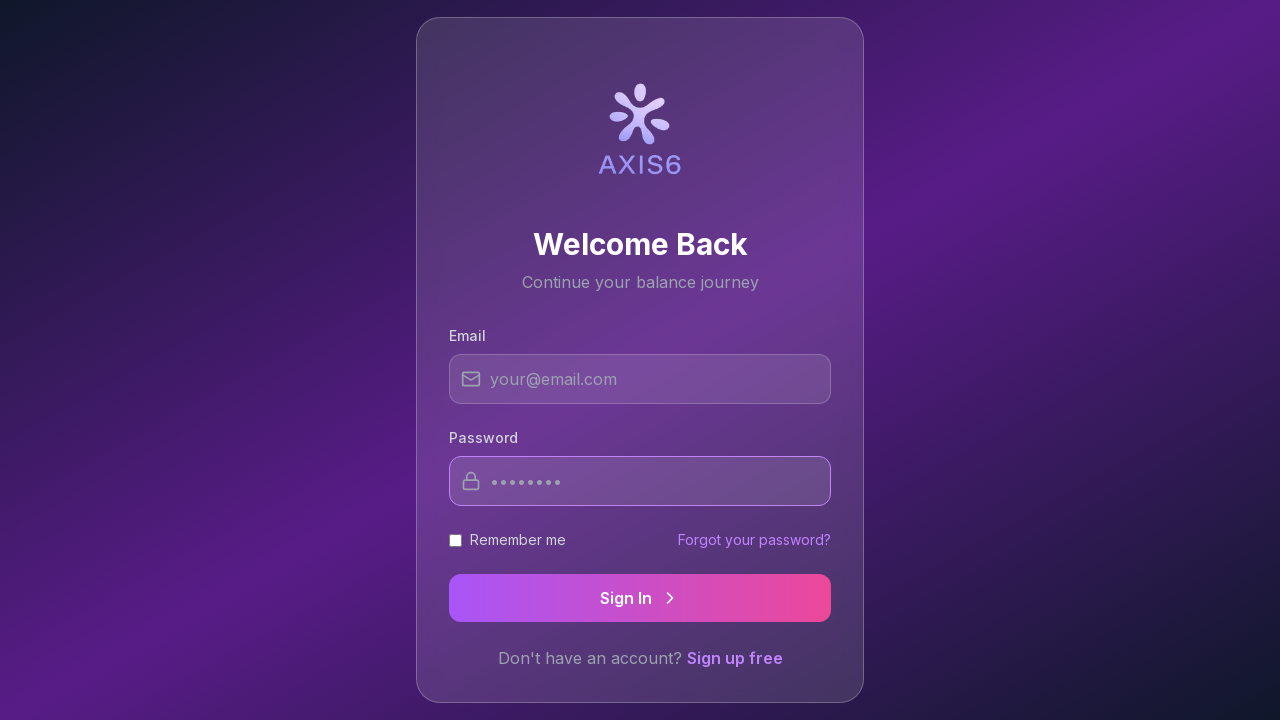

Clicked on forgot password link at (754, 540) on a[href*="forgot"], a:has-text("Forgot") >> nth=0
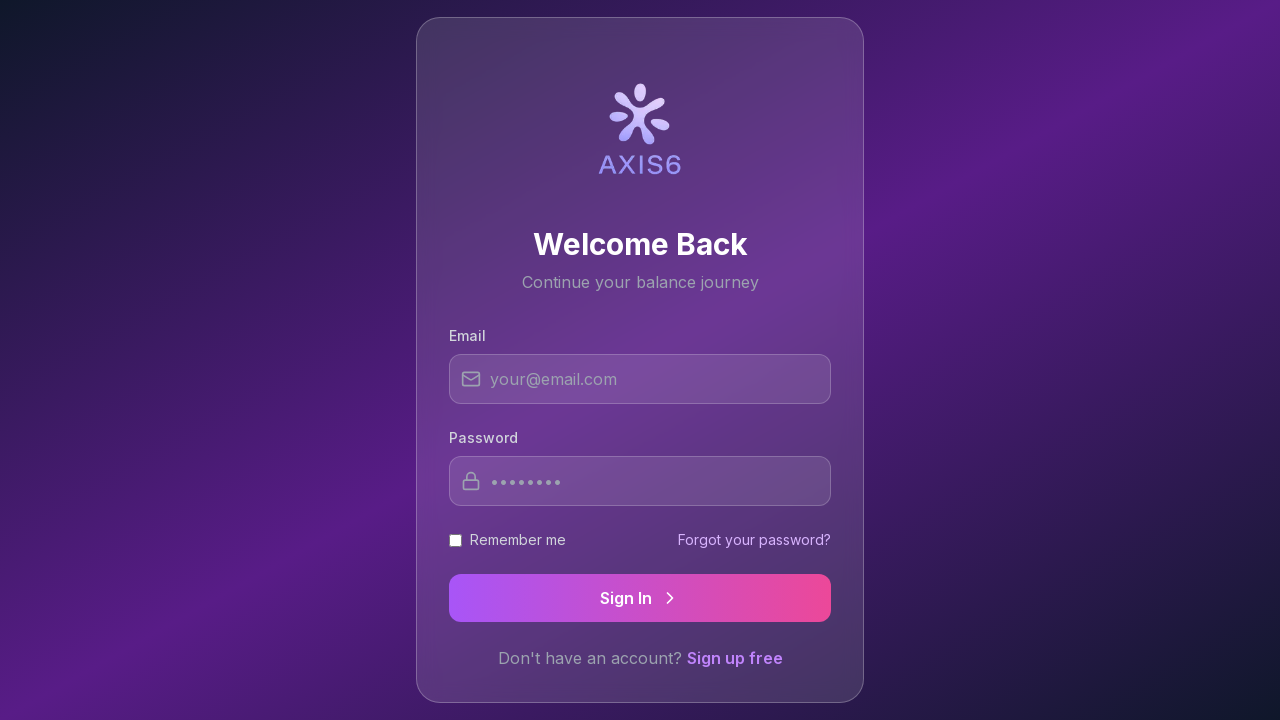

Waited 1000ms for forgot password page to load
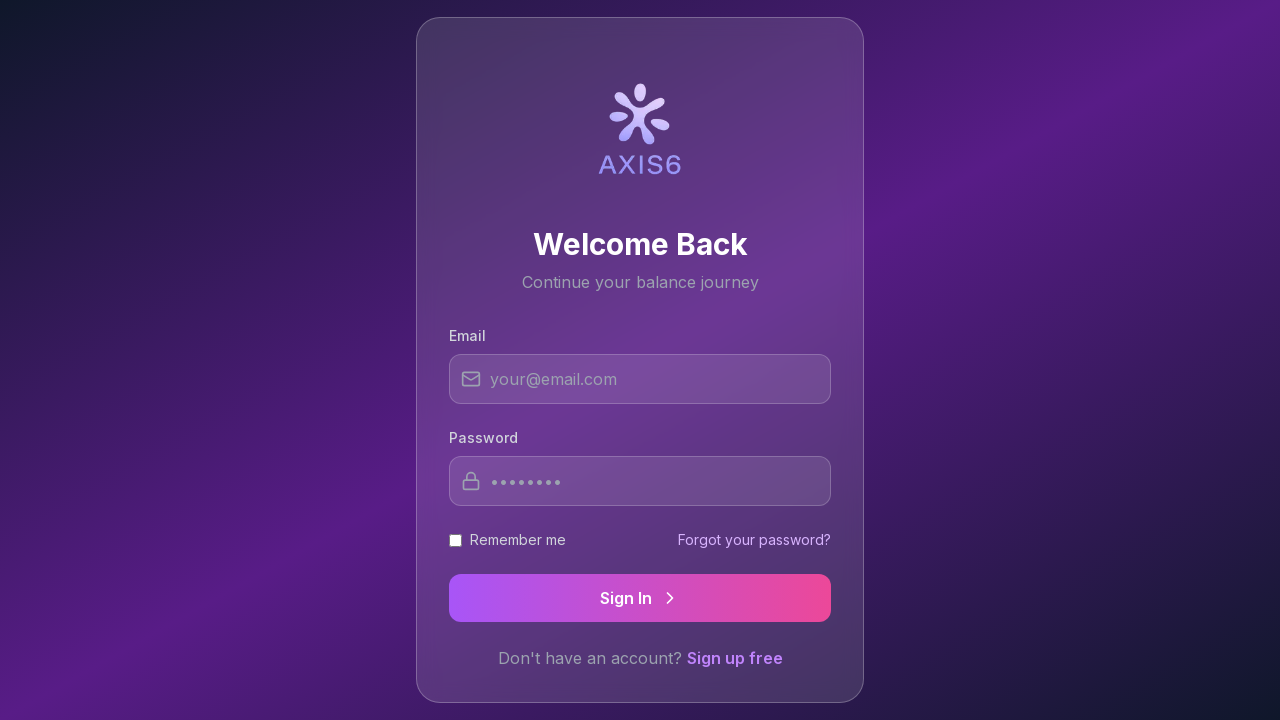

Navigated back to login page
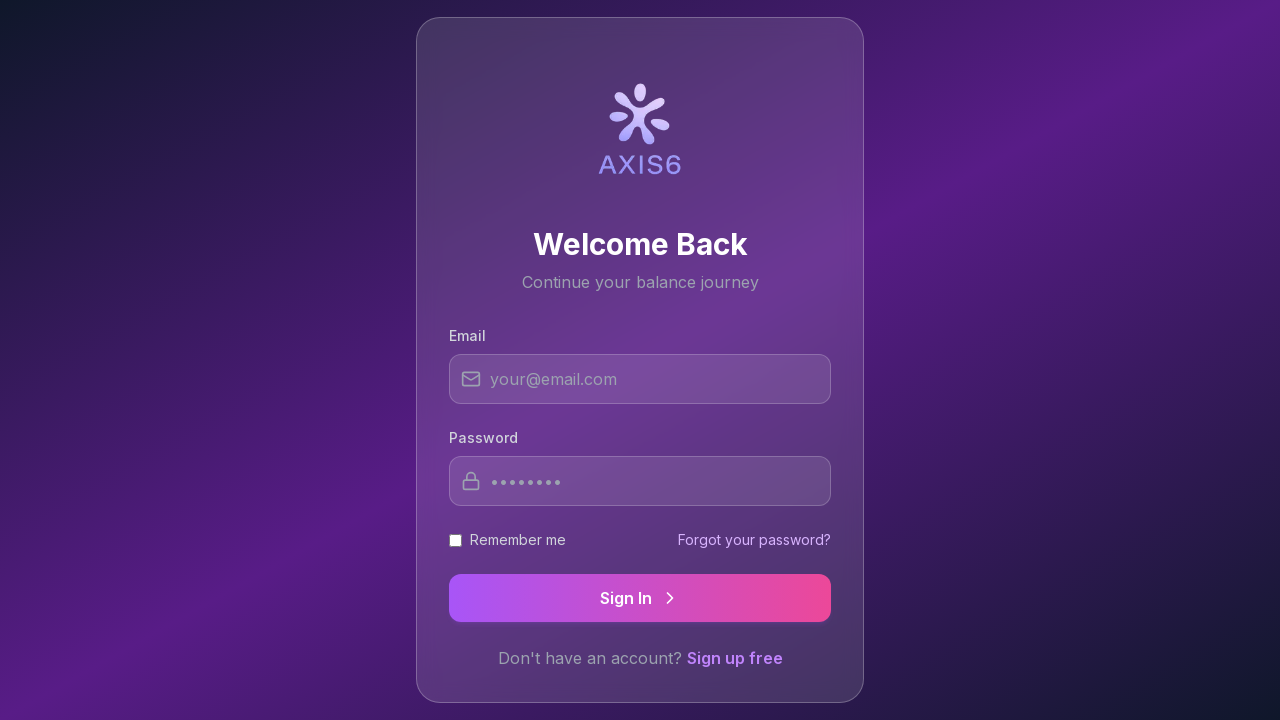

Located register link
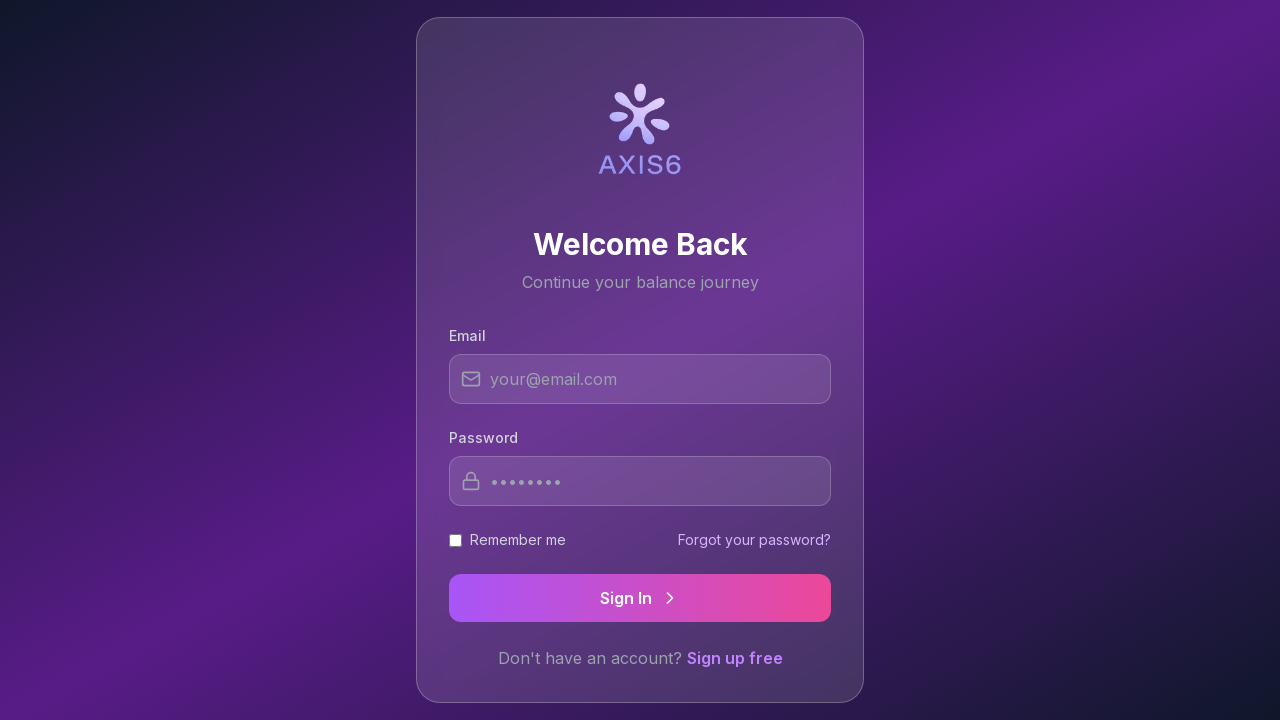

Clicked on register link at (734, 658) on a[href*="register"], a:has-text("Sign Up"), a:has-text("Register") >> nth=0
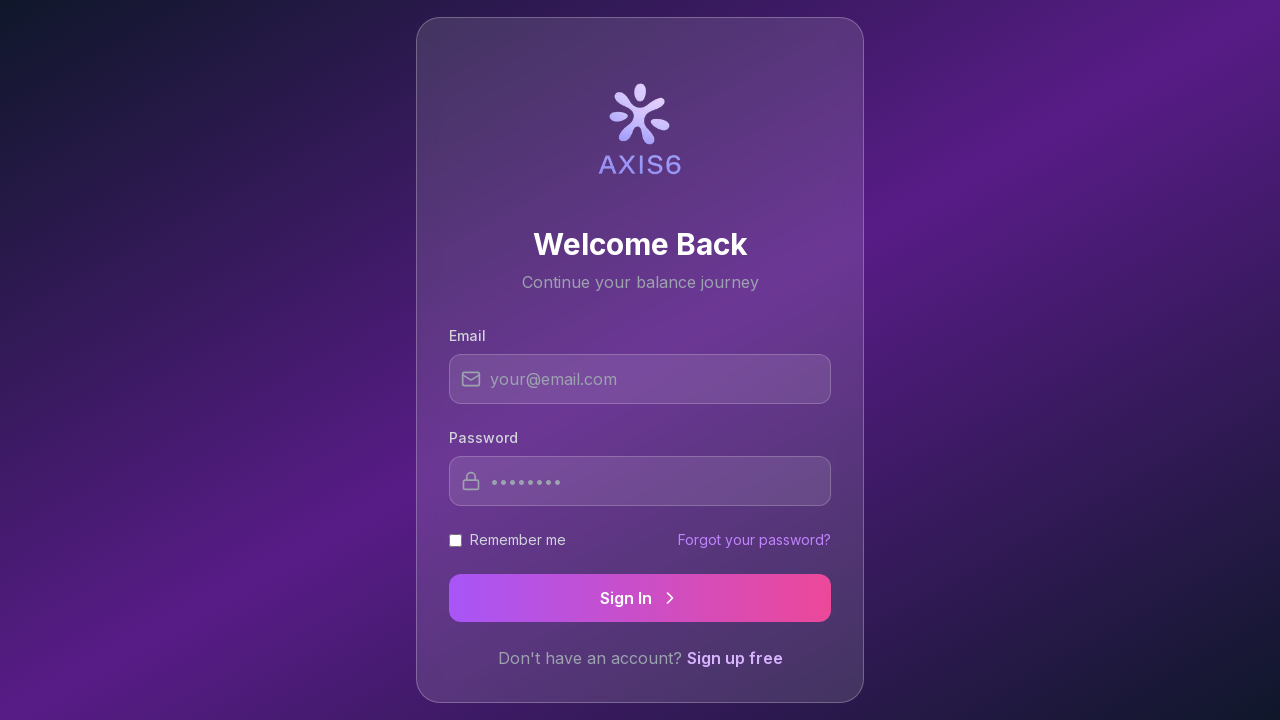

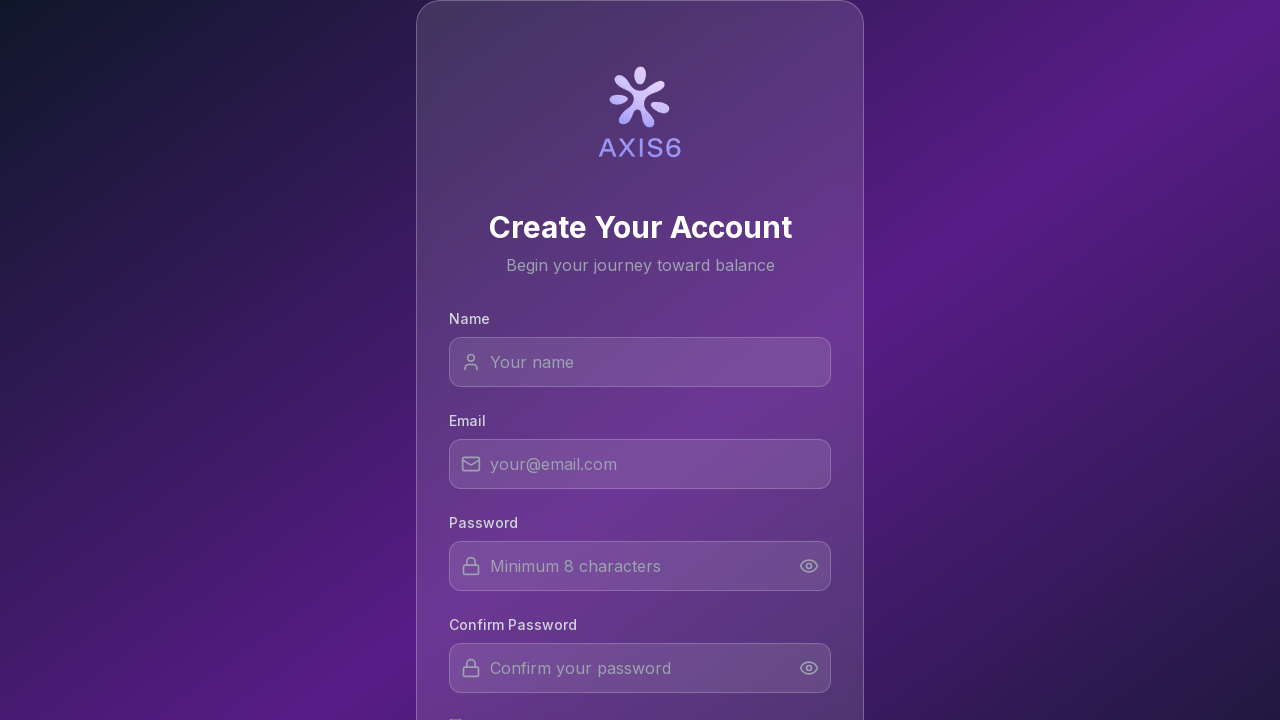